Tests registration form by filling required fields (name, last name, email) and verifying successful registration message

Starting URL: http://suninjuly.github.io/registration1.html

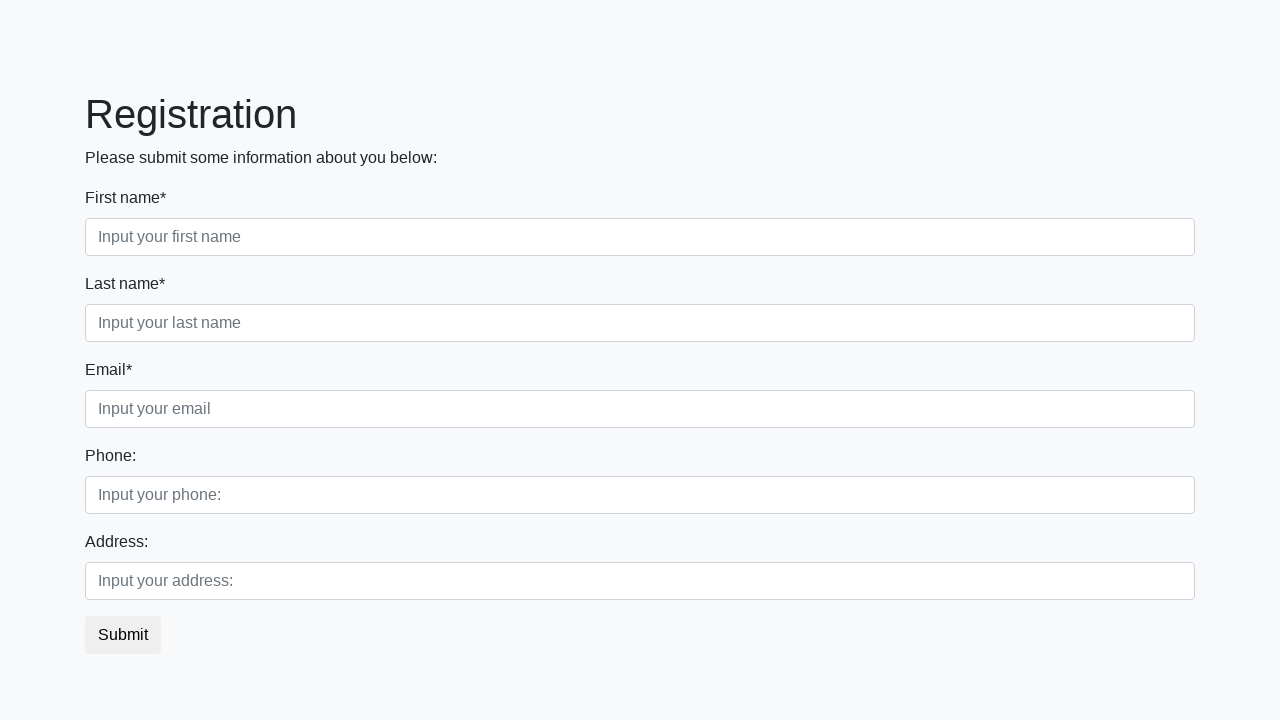

Filled first name field with 'Ivan' on //input[contains(@placeholder, 'name')]
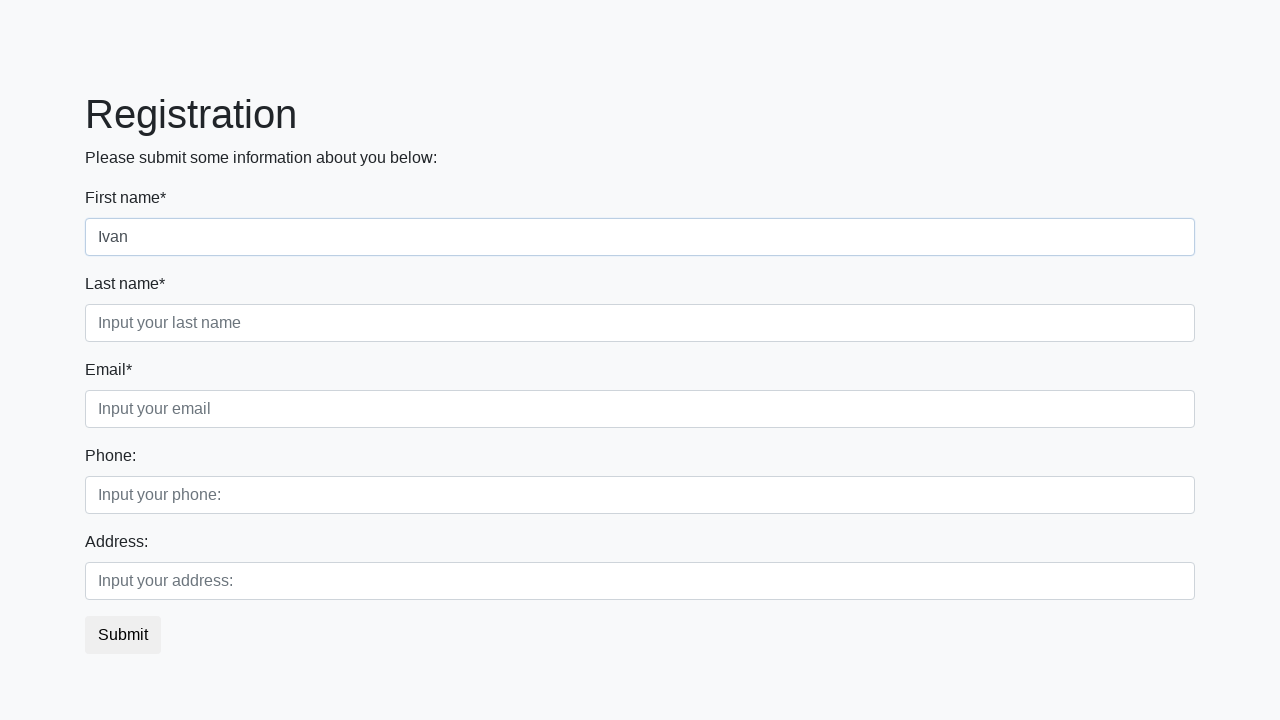

Filled last name field with 'Petrov' on //input[contains(@placeholder, 'last name')]
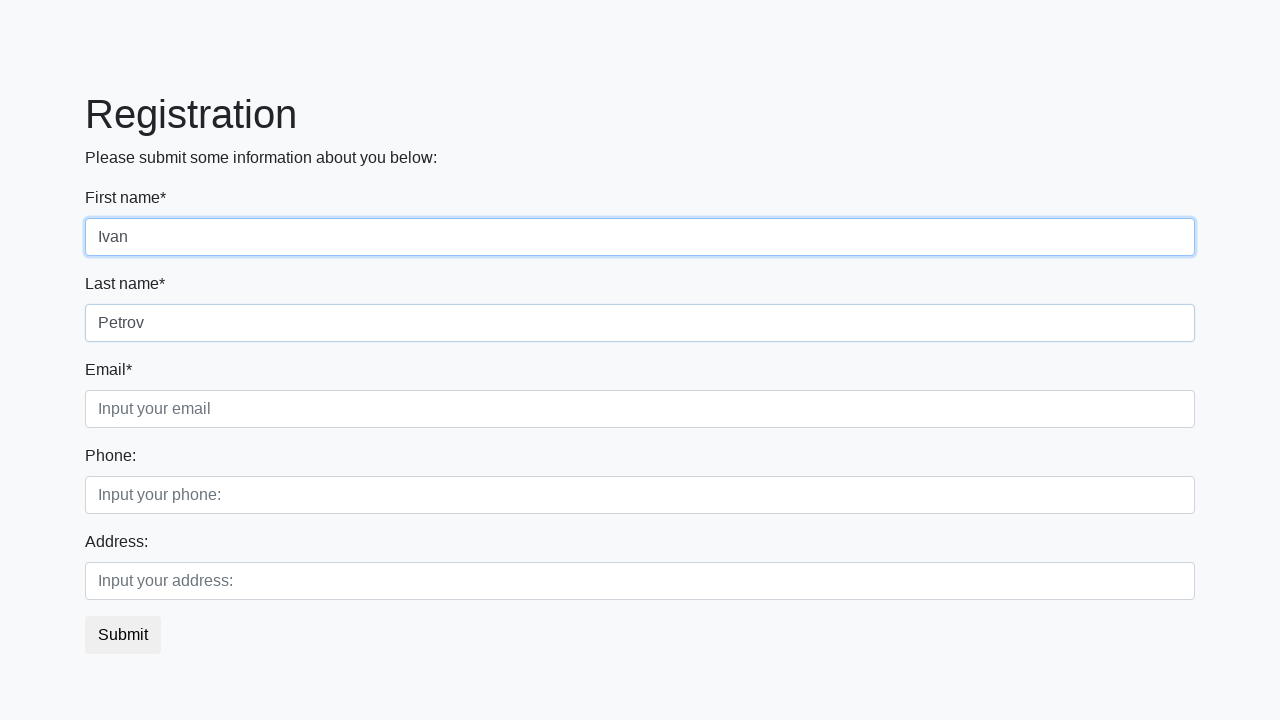

Filled email field with 'test@example.com' on //input[contains(@placeholder, 'email')]
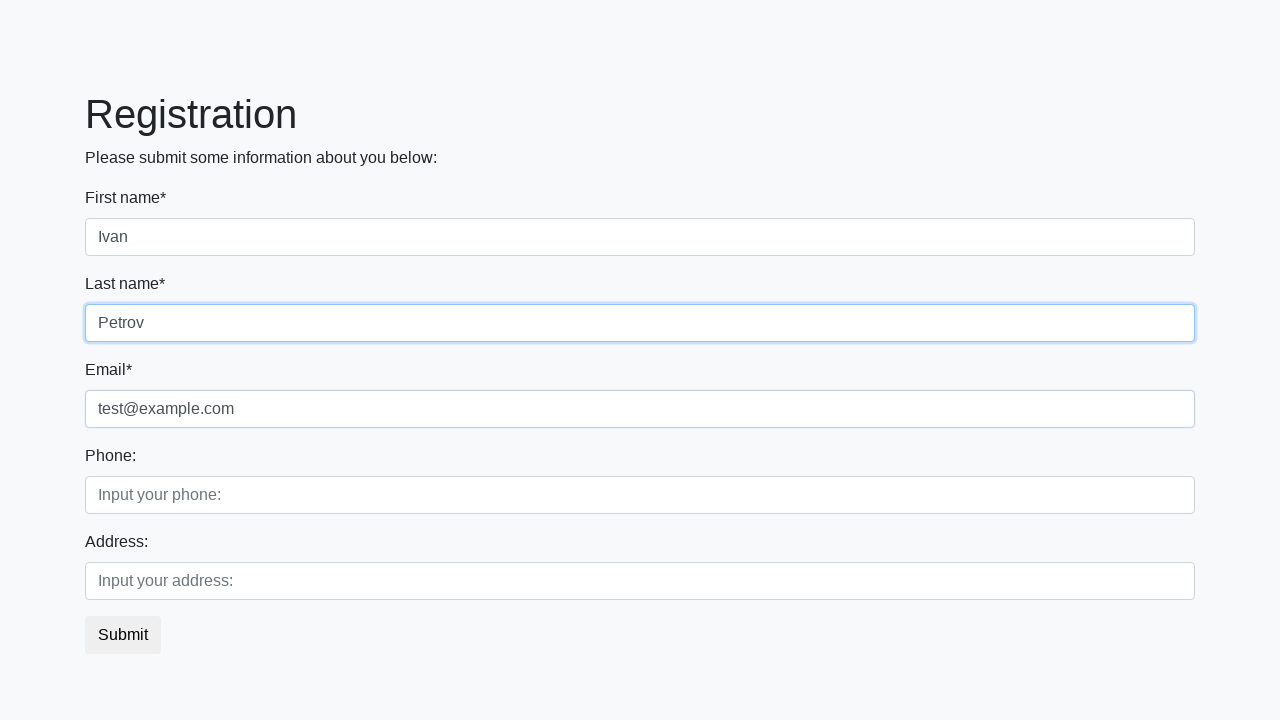

Clicked registration submit button at (123, 635) on button.btn
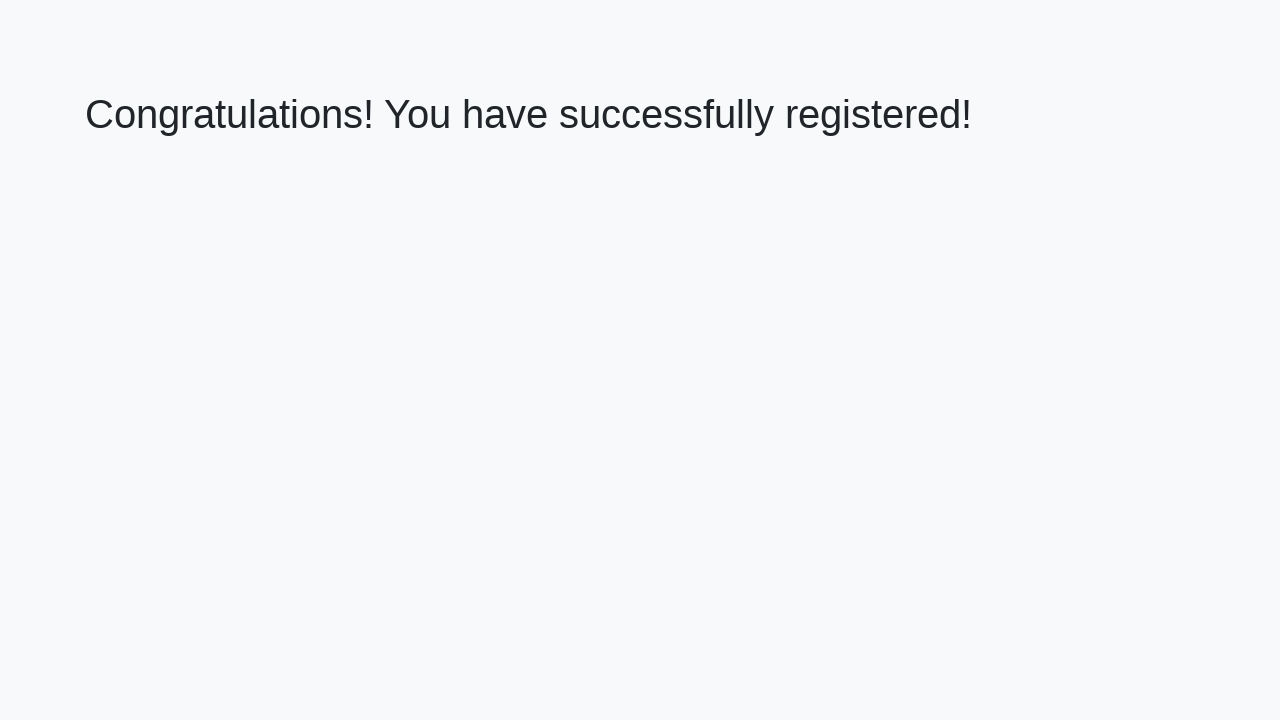

Success message element loaded
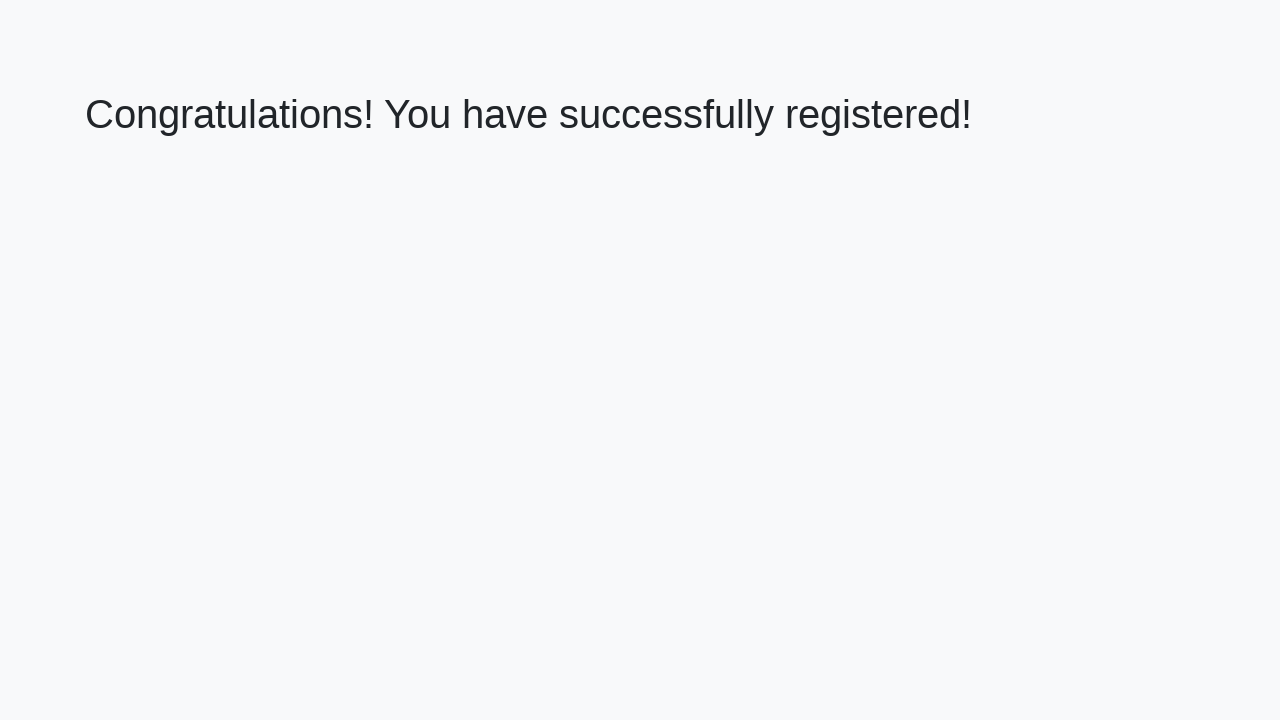

Retrieved success message text
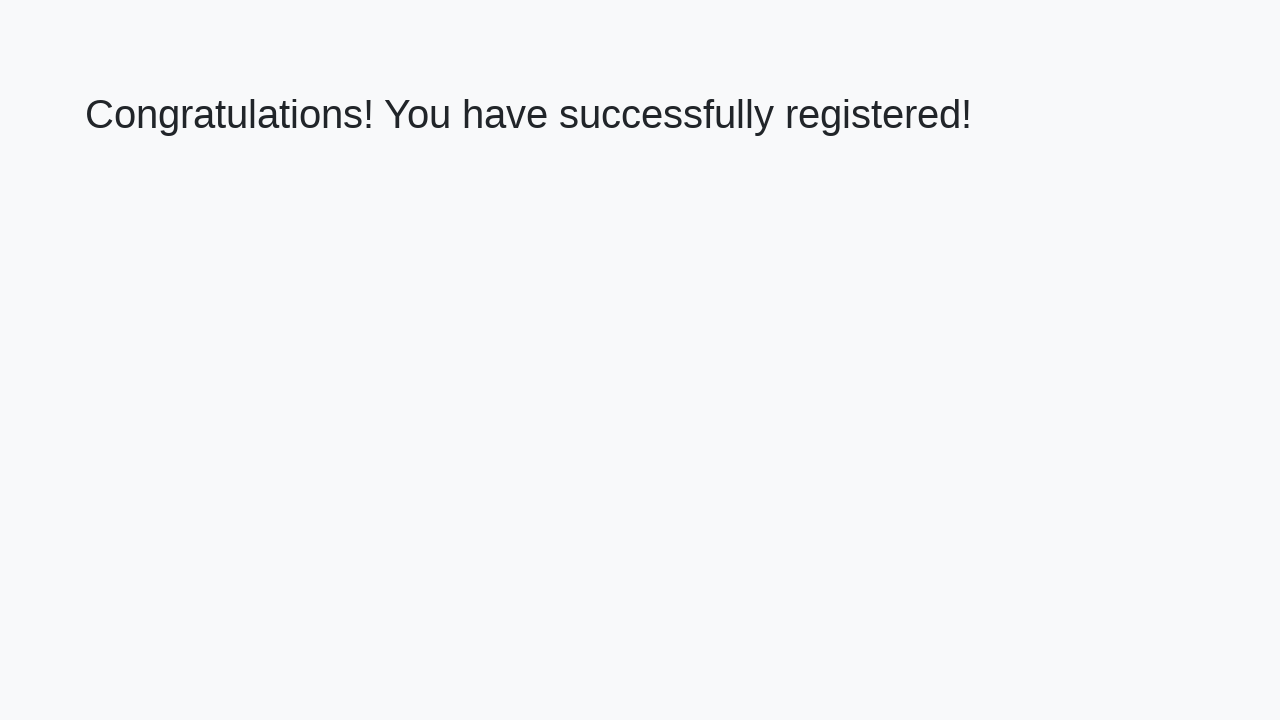

Verified success message: 'Congratulations! You have successfully registered!'
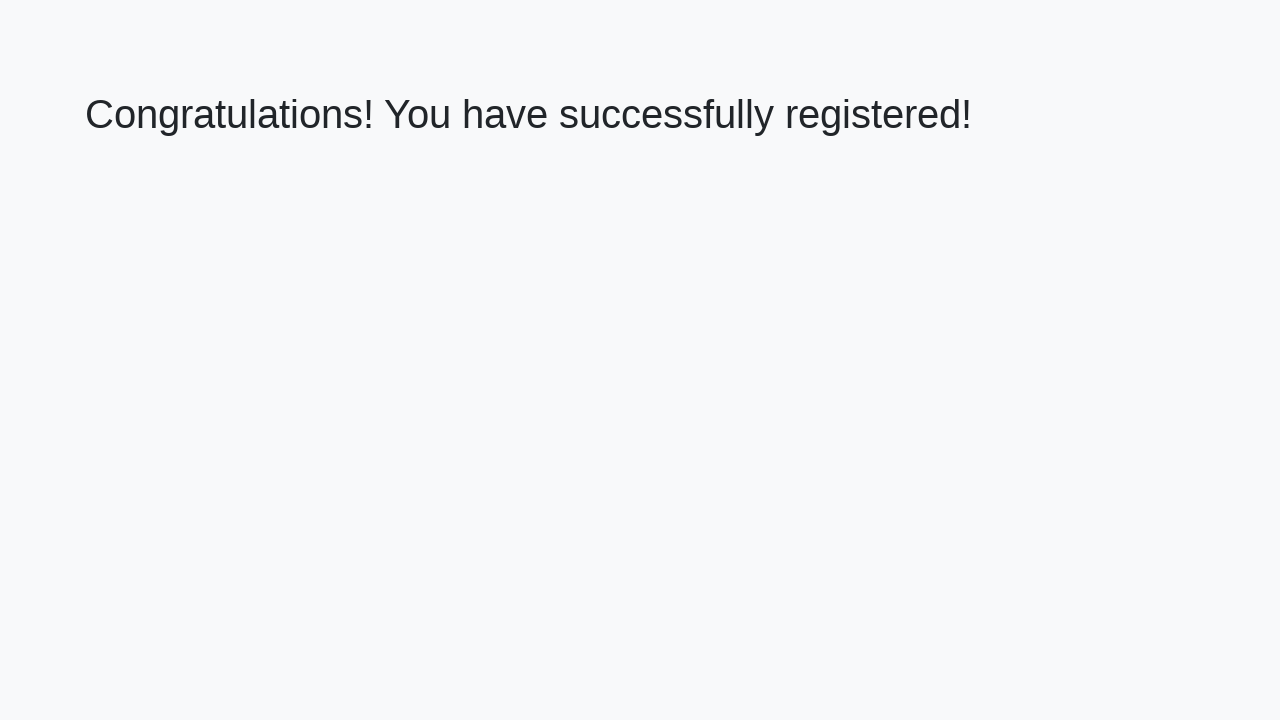

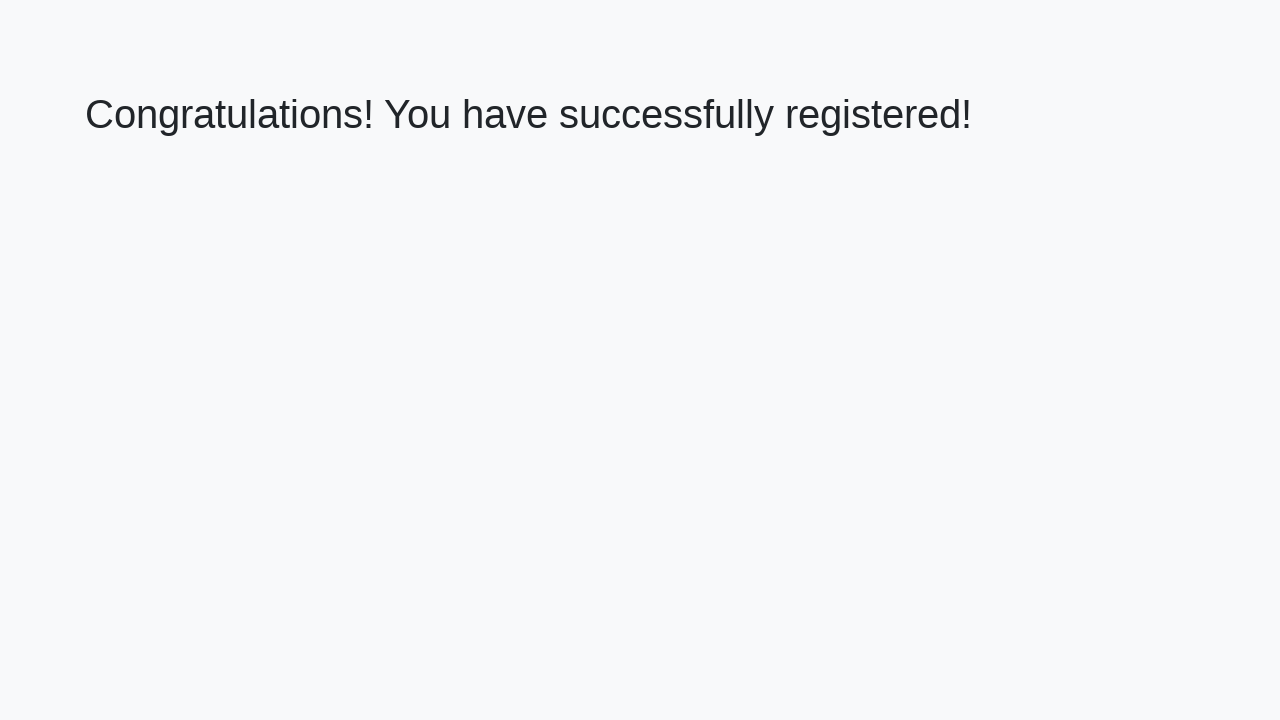